Fills out a registration form with first name, last name, and email, then submits it

Starting URL: http://secure-retreat-92358.herokuapp.com/

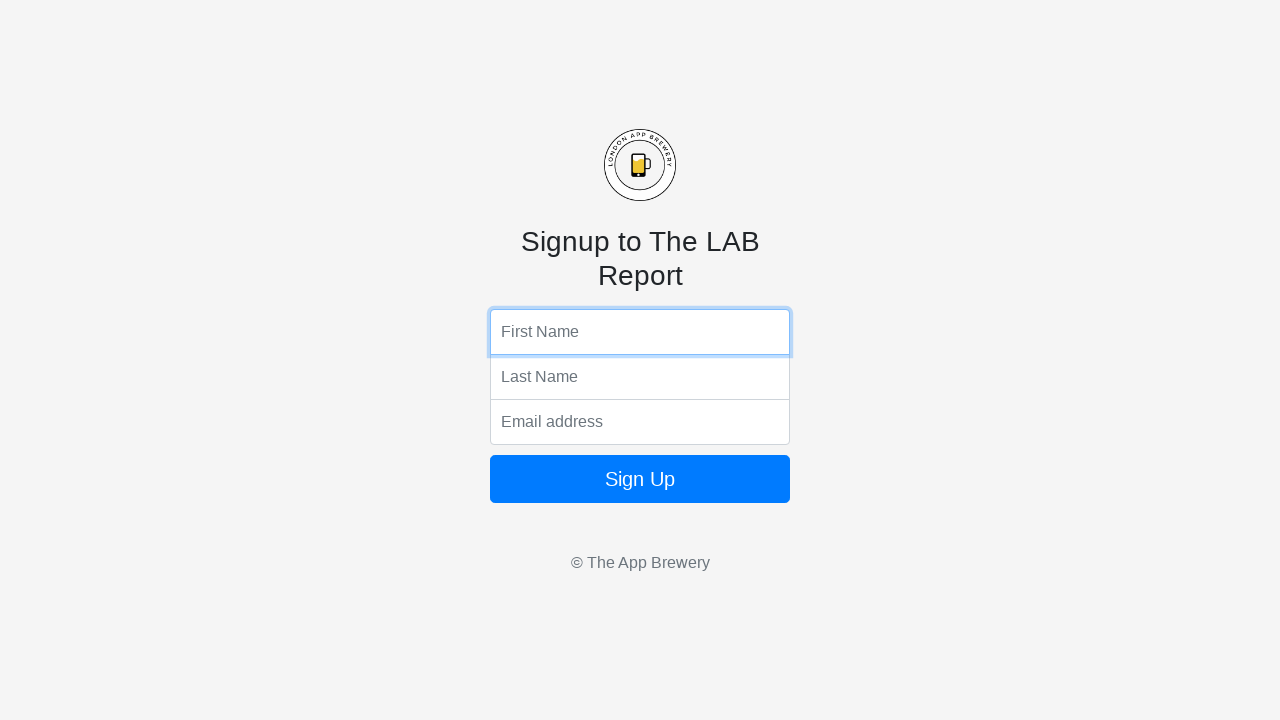

Filled first name field with 'Ömer' on input[name="fName"]
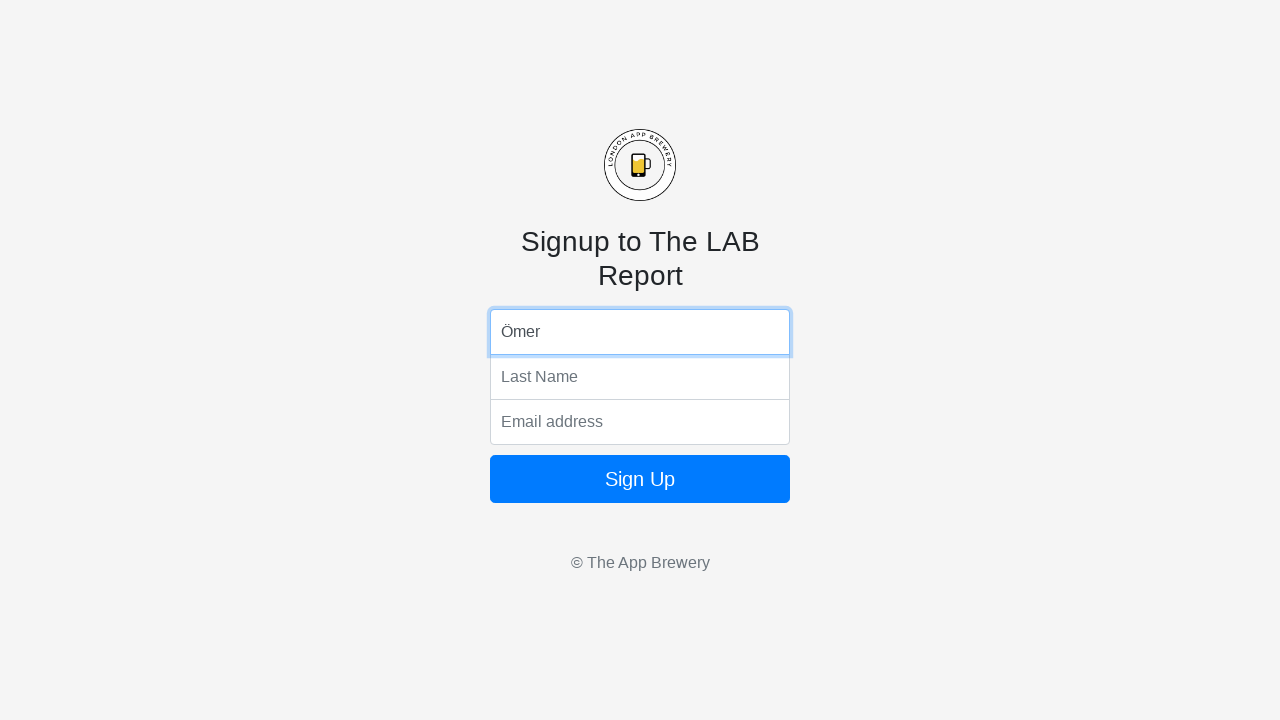

Filled last name field with 'Dikyol' on input[name="lName"]
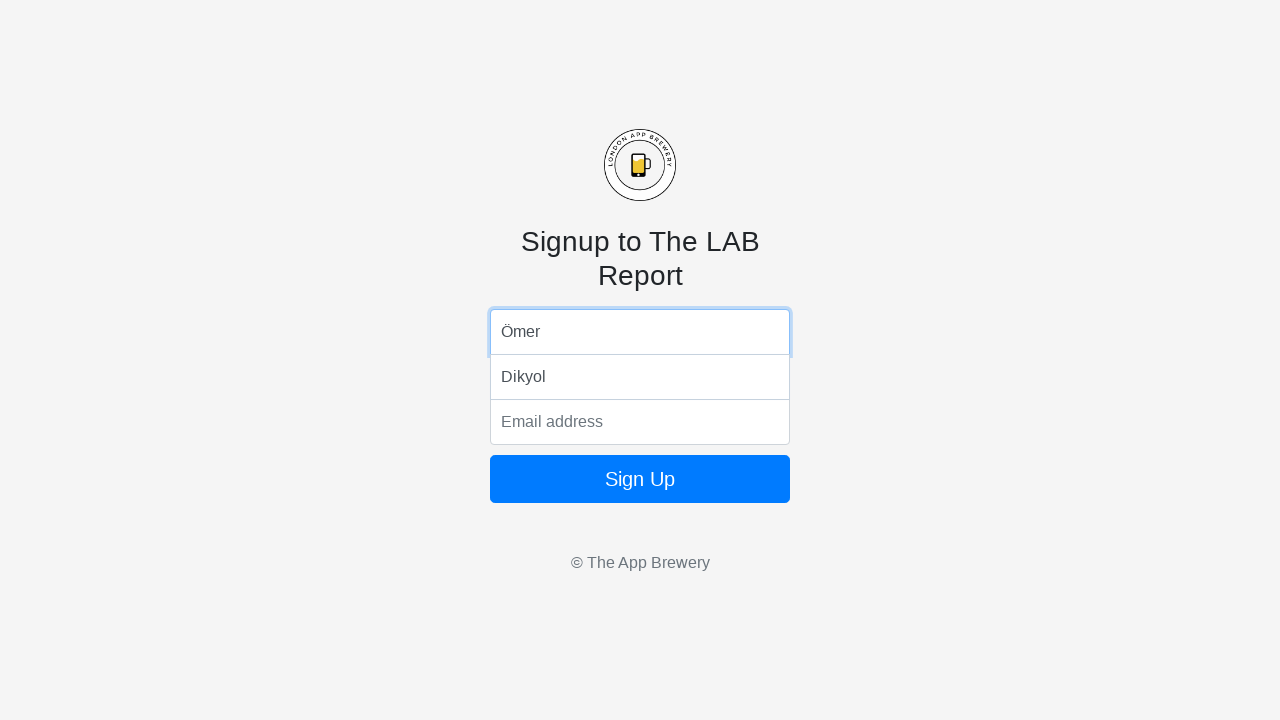

Filled email field with 'omer@dikyol.com' on input[name="email"]
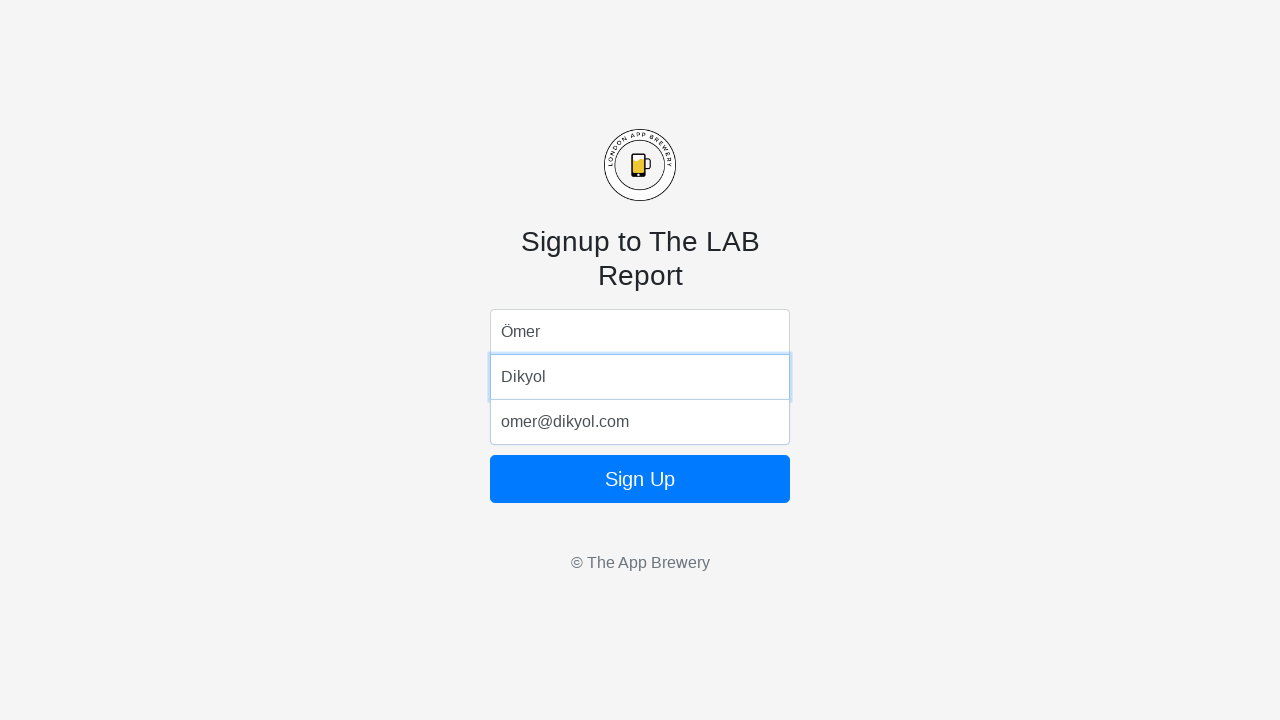

Clicked form submit button at (640, 479) on form button
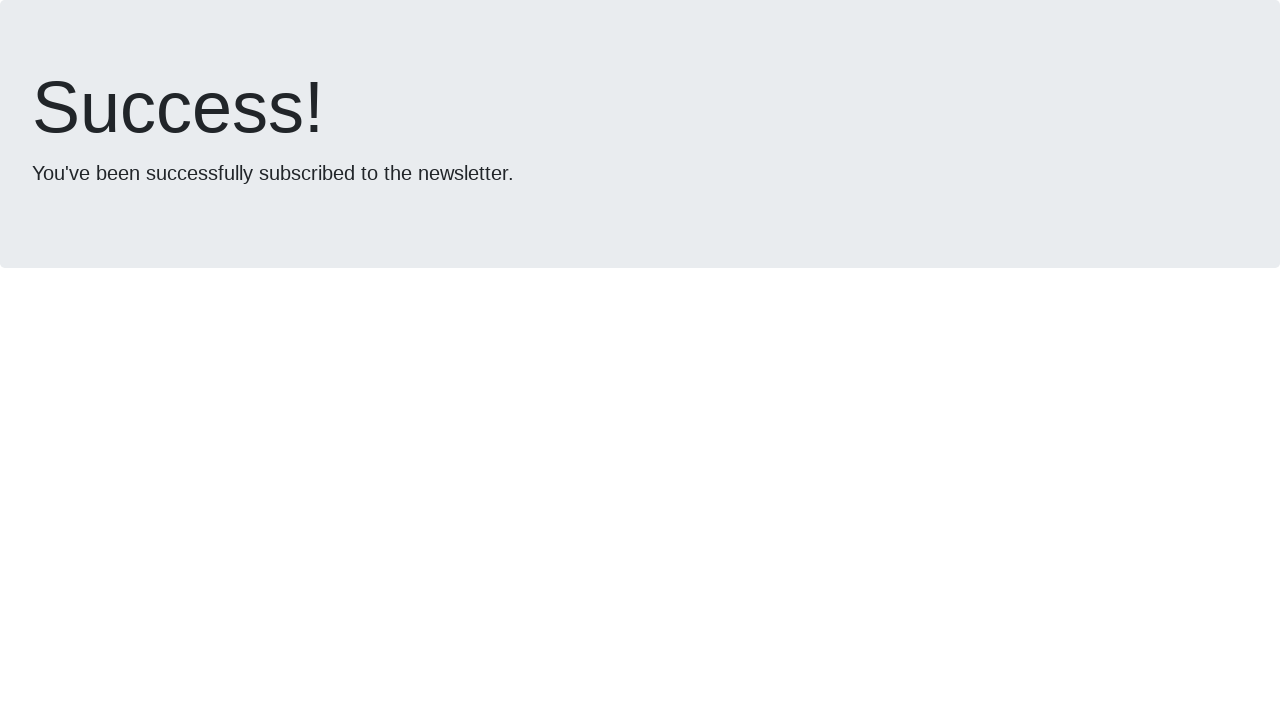

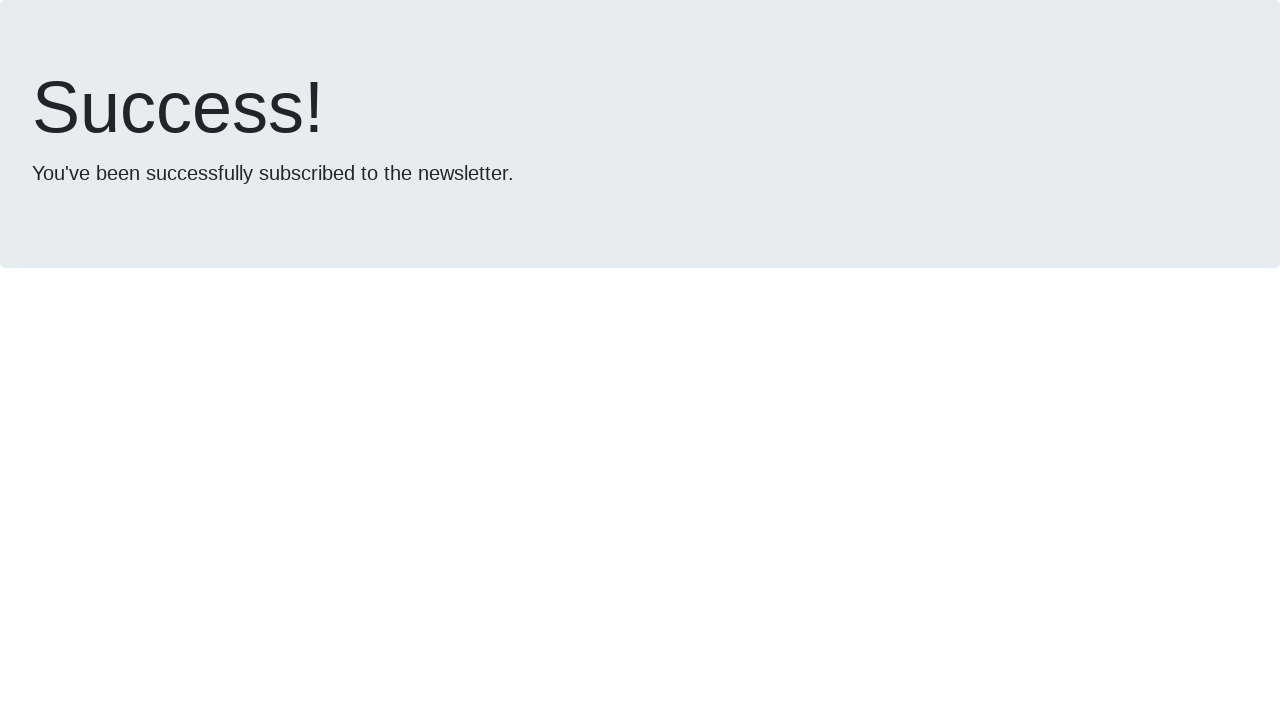